Solves a math problem by extracting a value from an element attribute, calculating the result, and submitting the form with checkbox and radio button selections

Starting URL: http://suninjuly.github.io/get_attribute.html

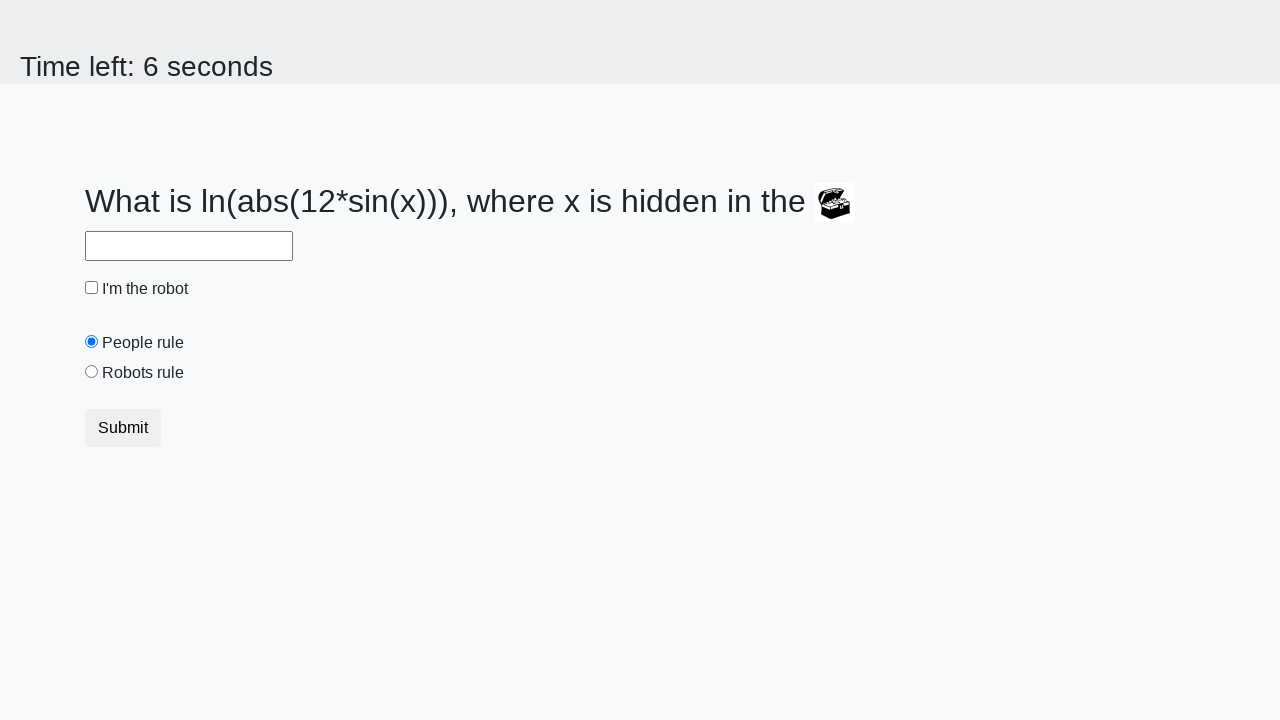

Located treasure element
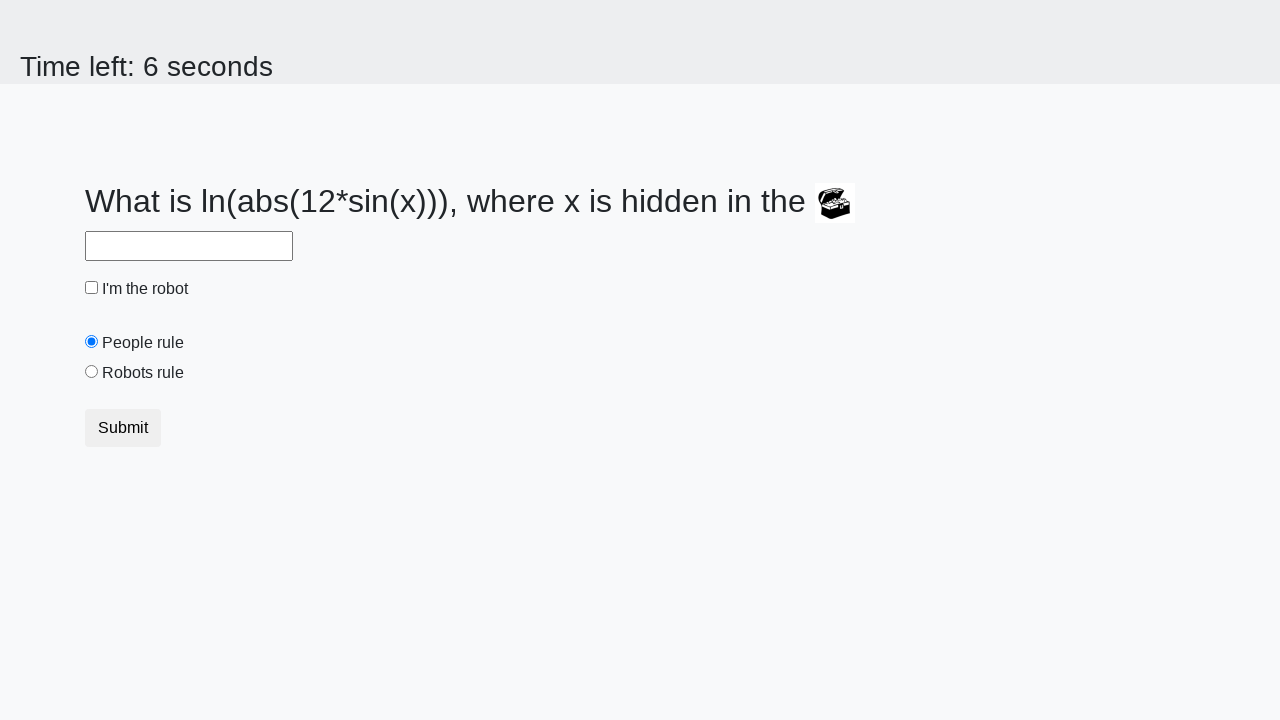

Extracted valuex attribute from treasure element
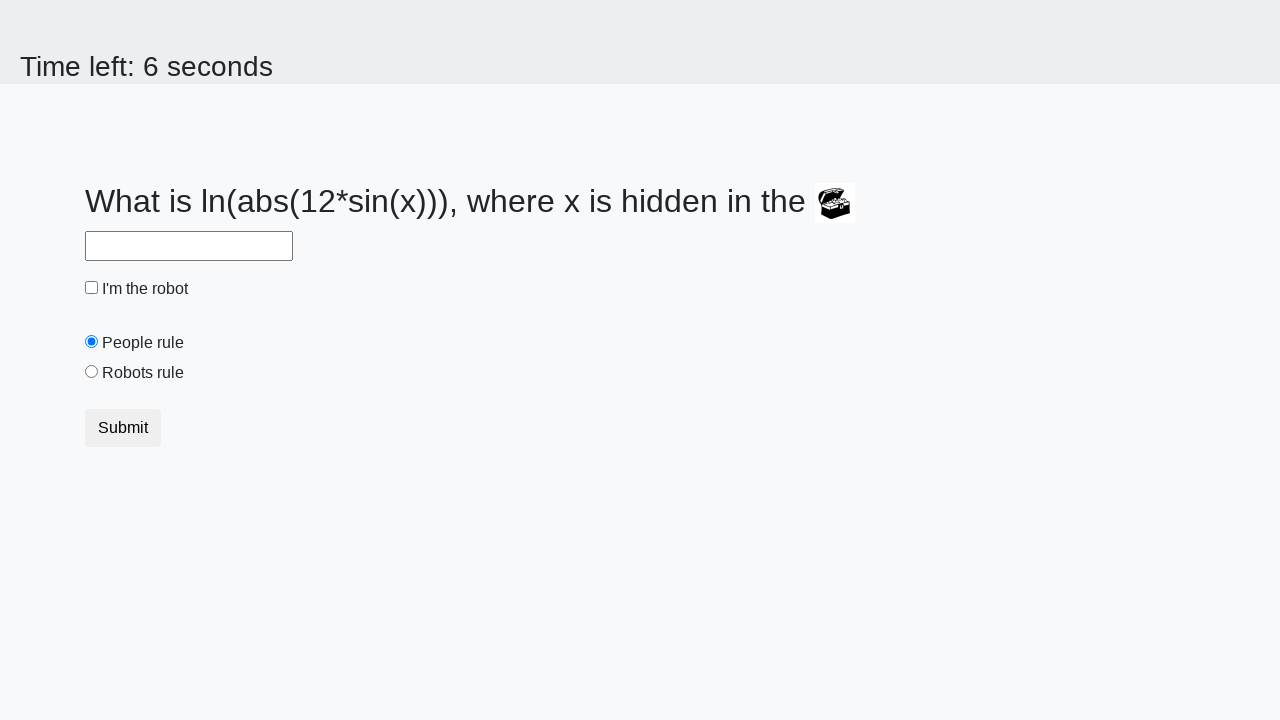

Calculated mathematical result from extracted value
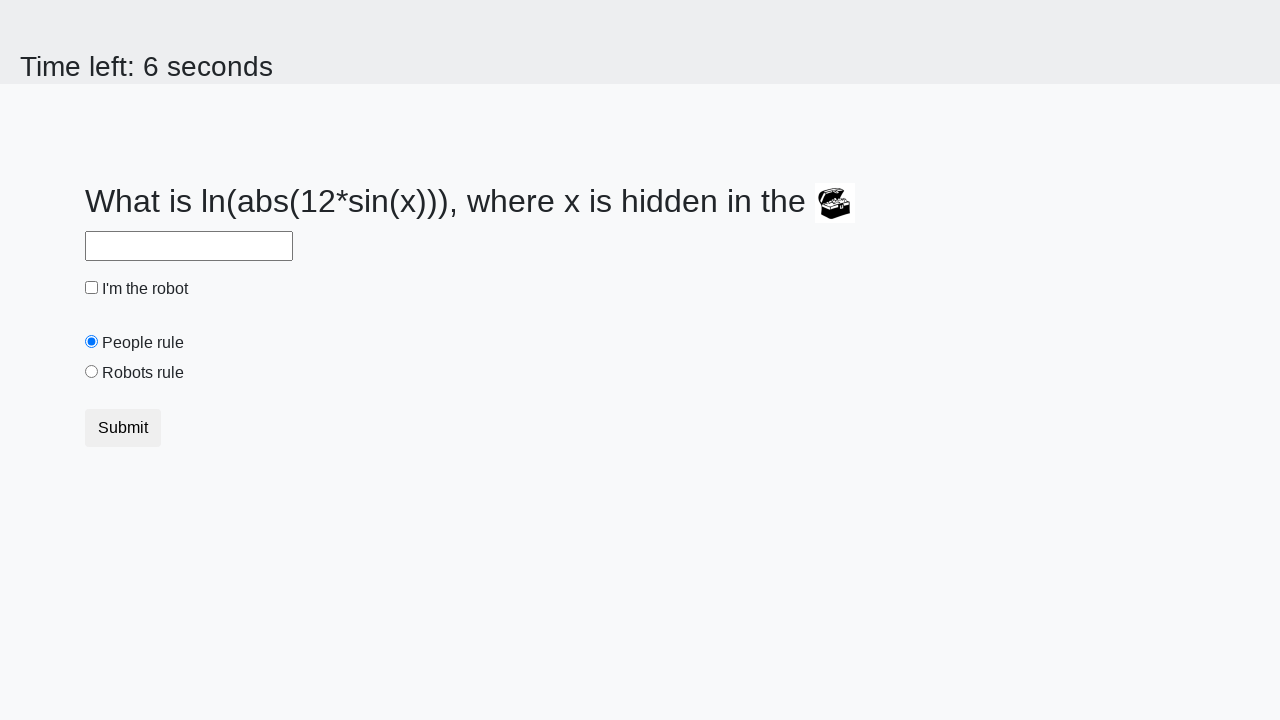

Filled answer field with calculated result on #answer
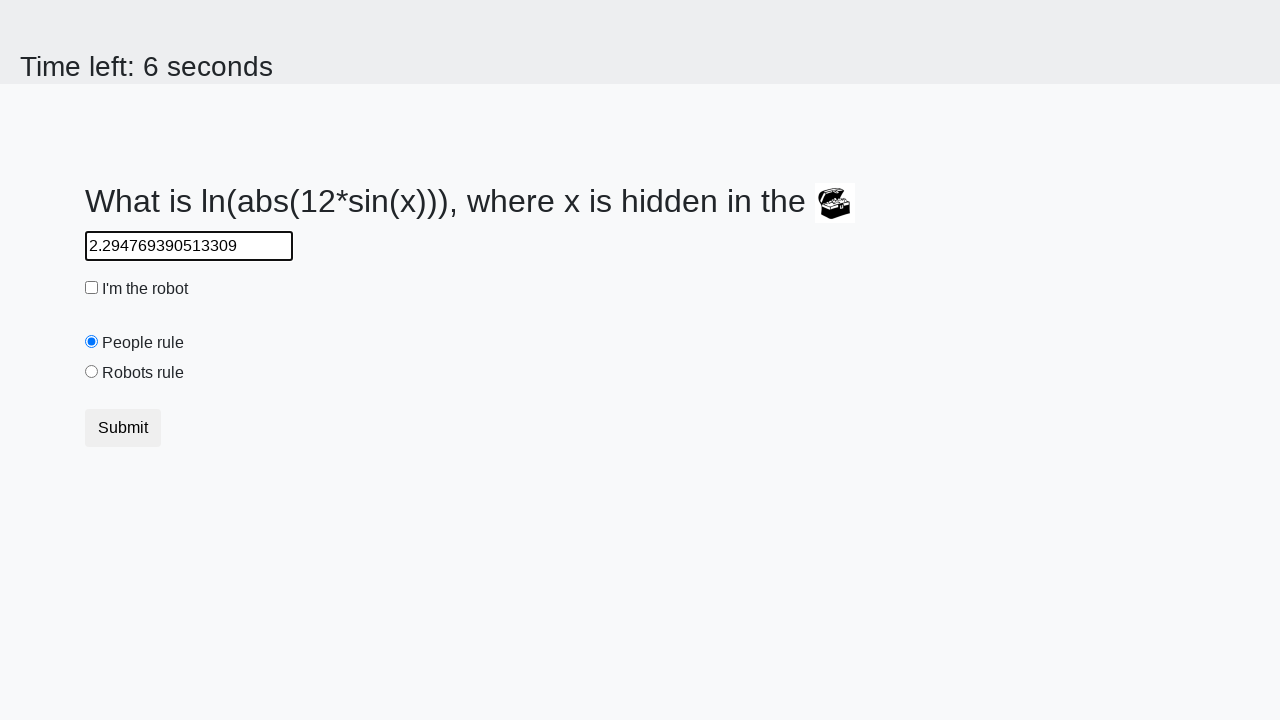

Clicked robot checkbox at (92, 288) on #robotCheckbox
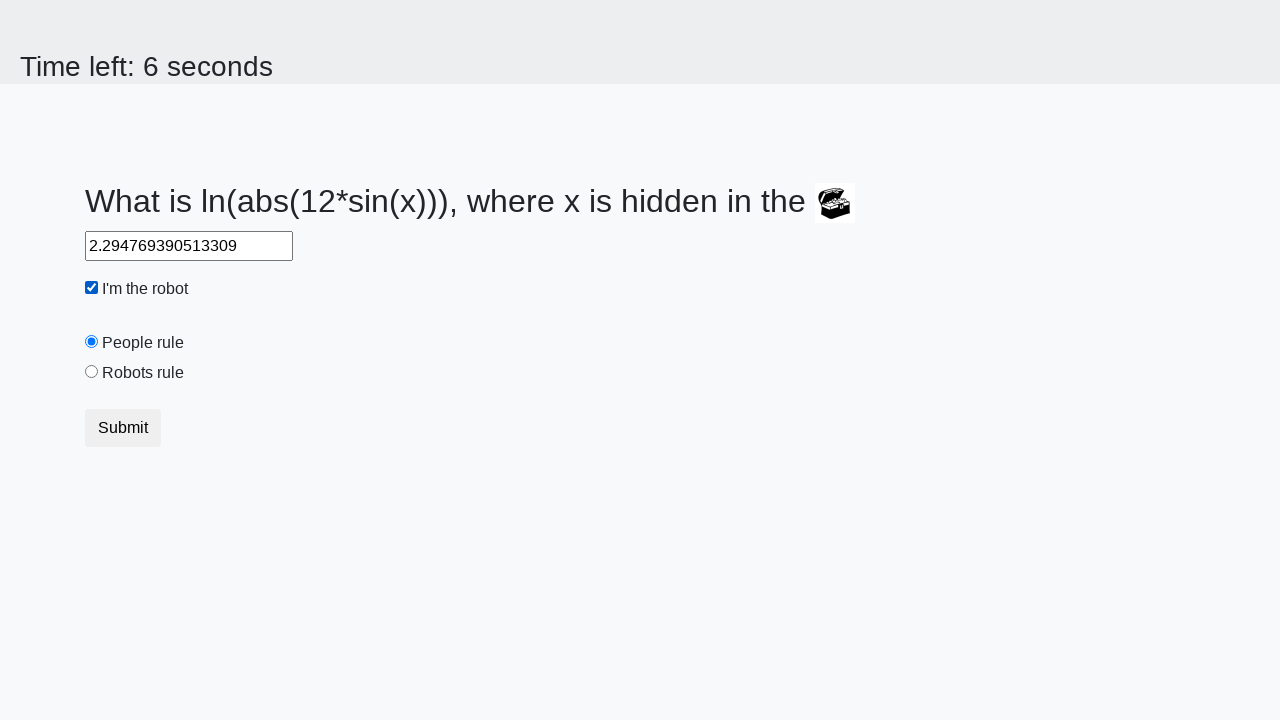

Clicked robots rule radio button at (92, 372) on #robotsRule
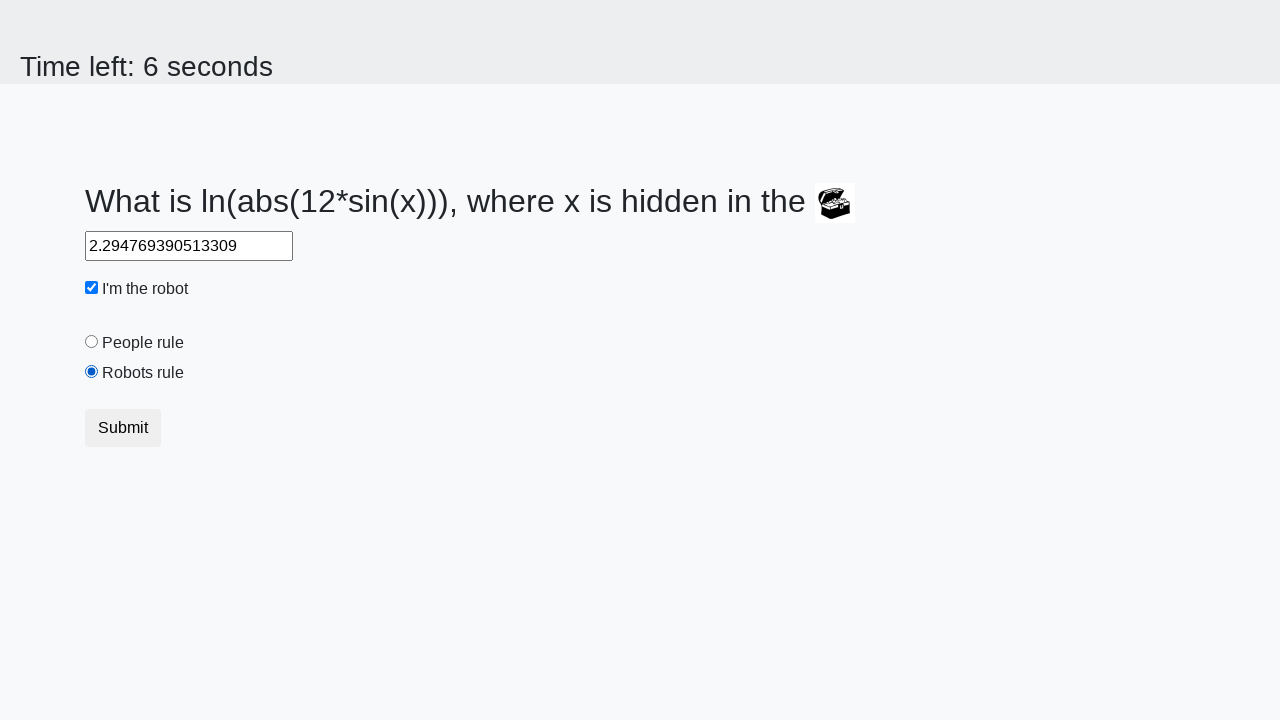

Submitted form by clicking submit button at (123, 428) on .btn.btn-default
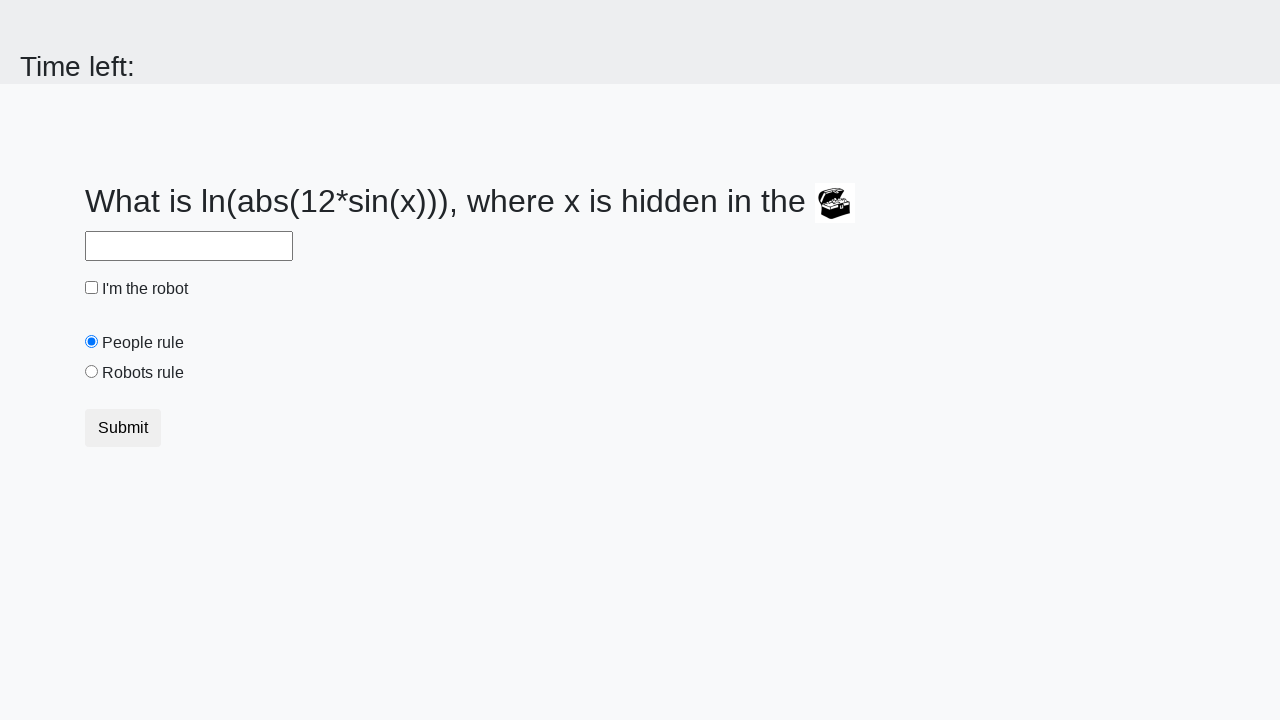

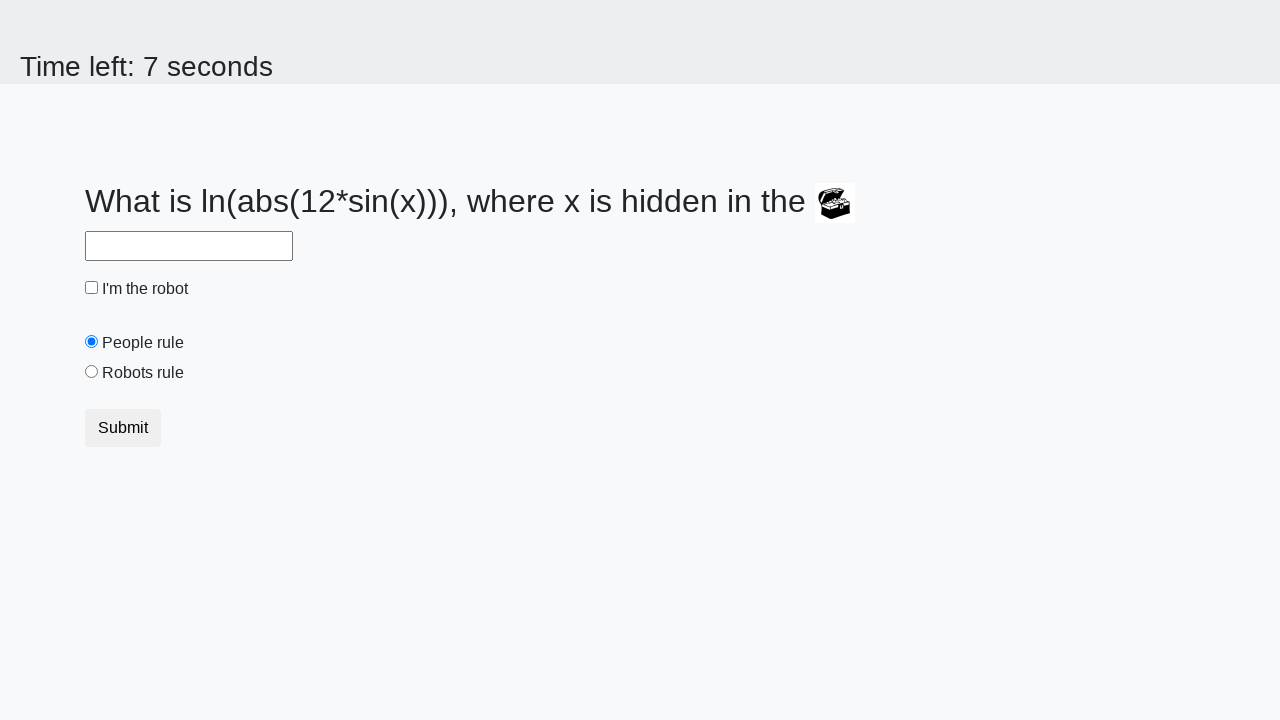